Navigates to a page, clicks a link identified by a calculated mathematical value, then fills out and submits a form with personal information fields

Starting URL: http://suninjuly.github.io/find_link_text

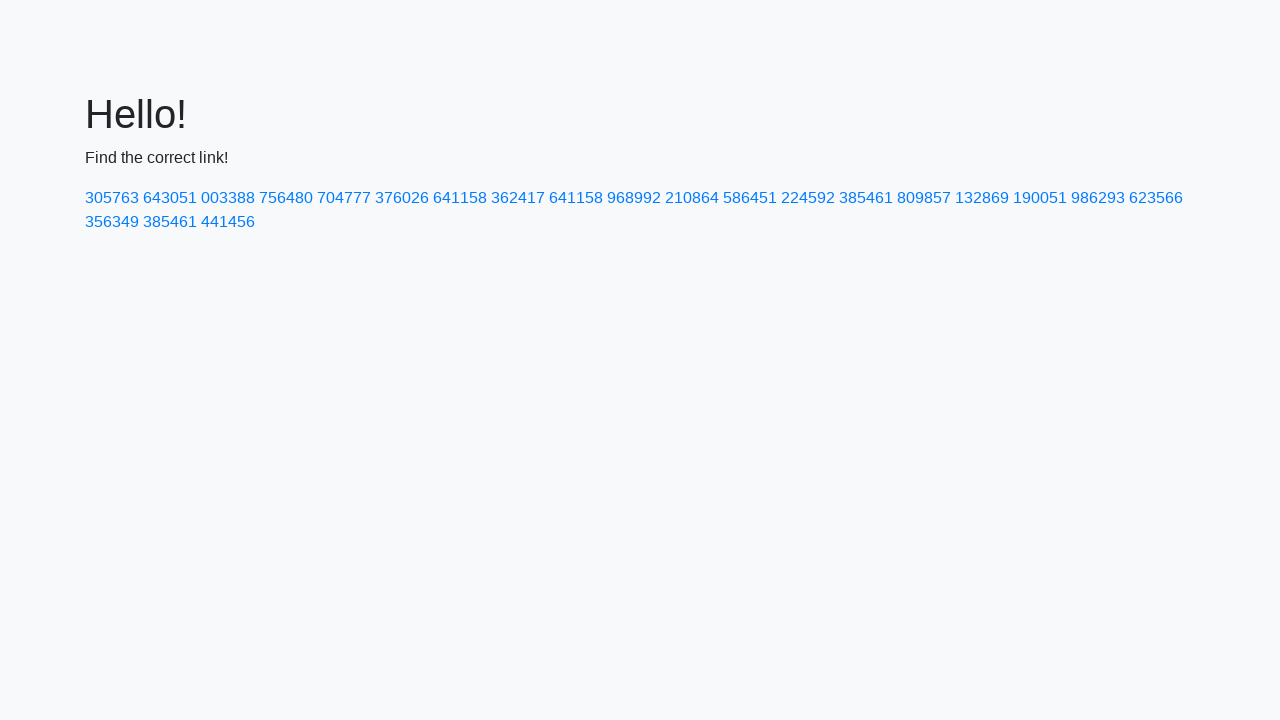

Calculated link text value as ceil(pi^e * 10000) = 224592
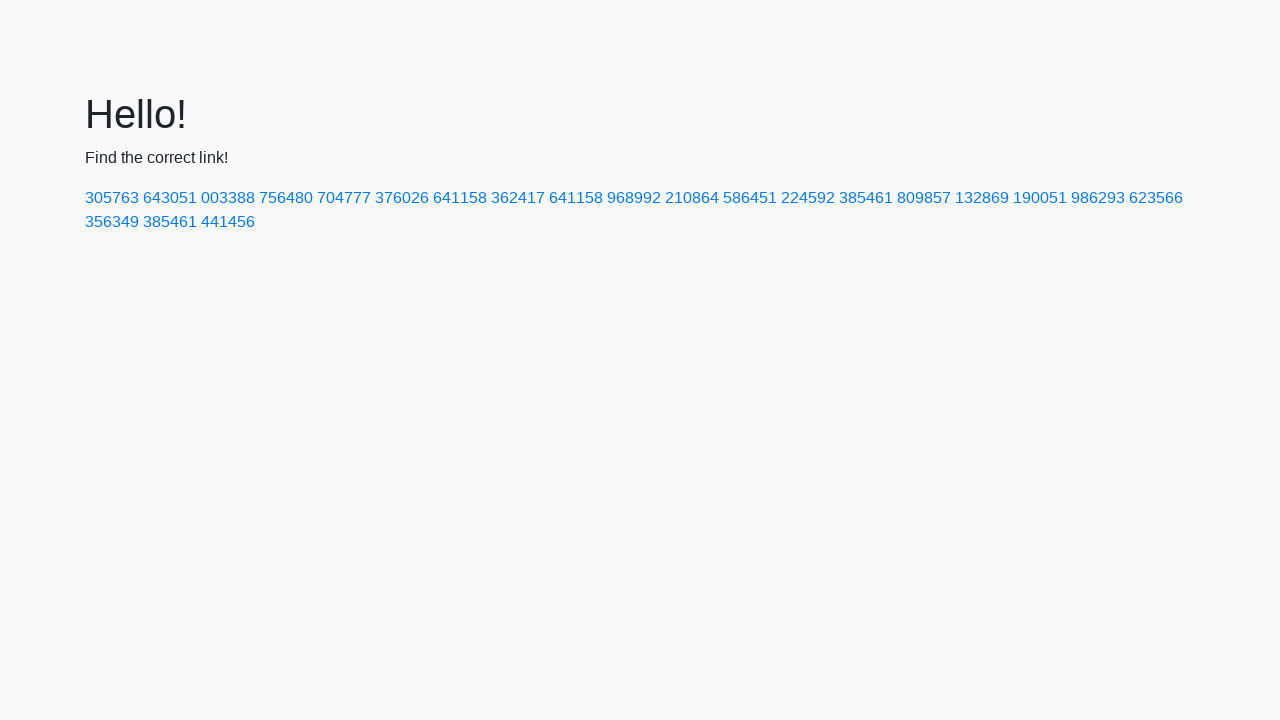

Clicked link with calculated text value 224592 at (808, 198) on text=224592
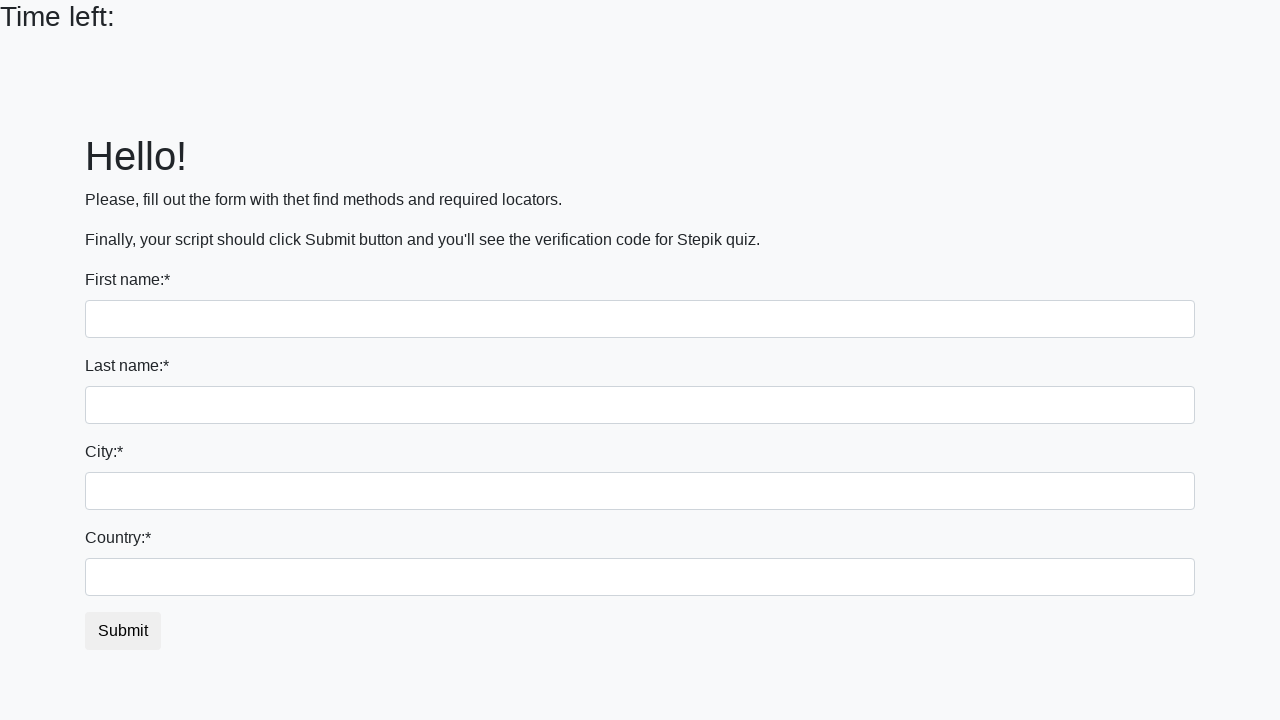

Filled first name field with 'Ivan' on input:first-of-type
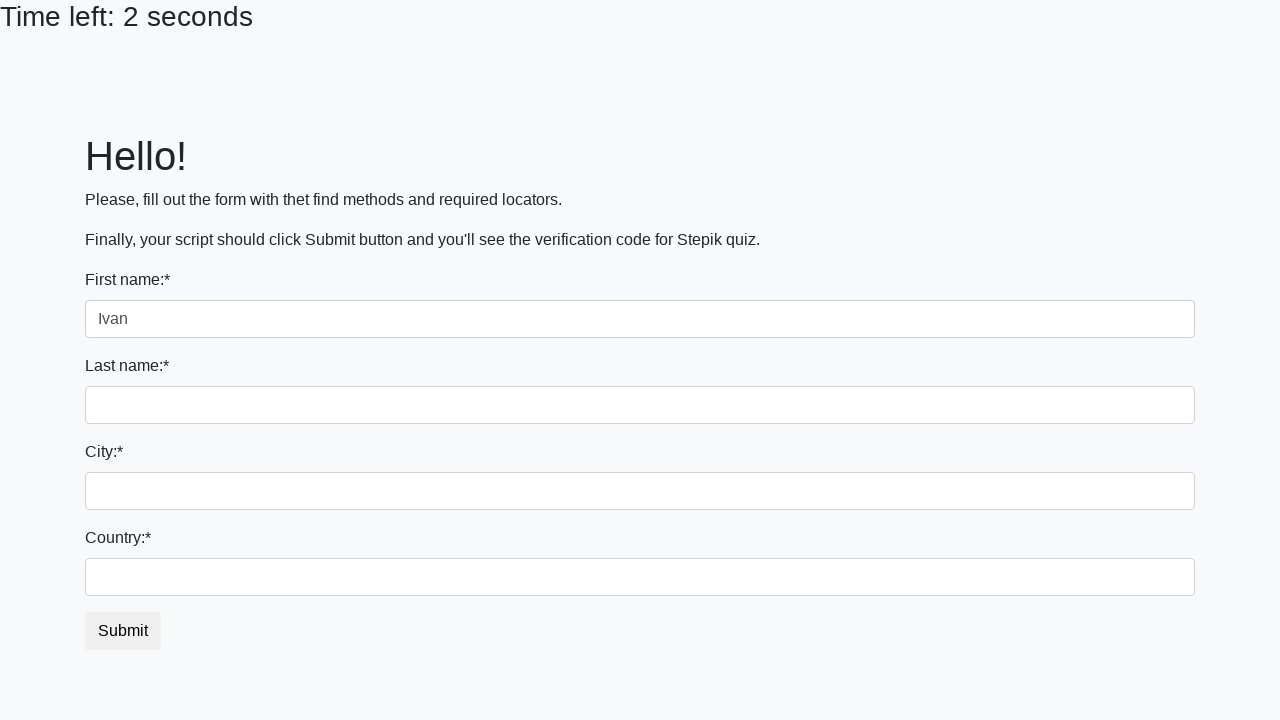

Filled last name field with 'Petrov' on input[name='last_name']
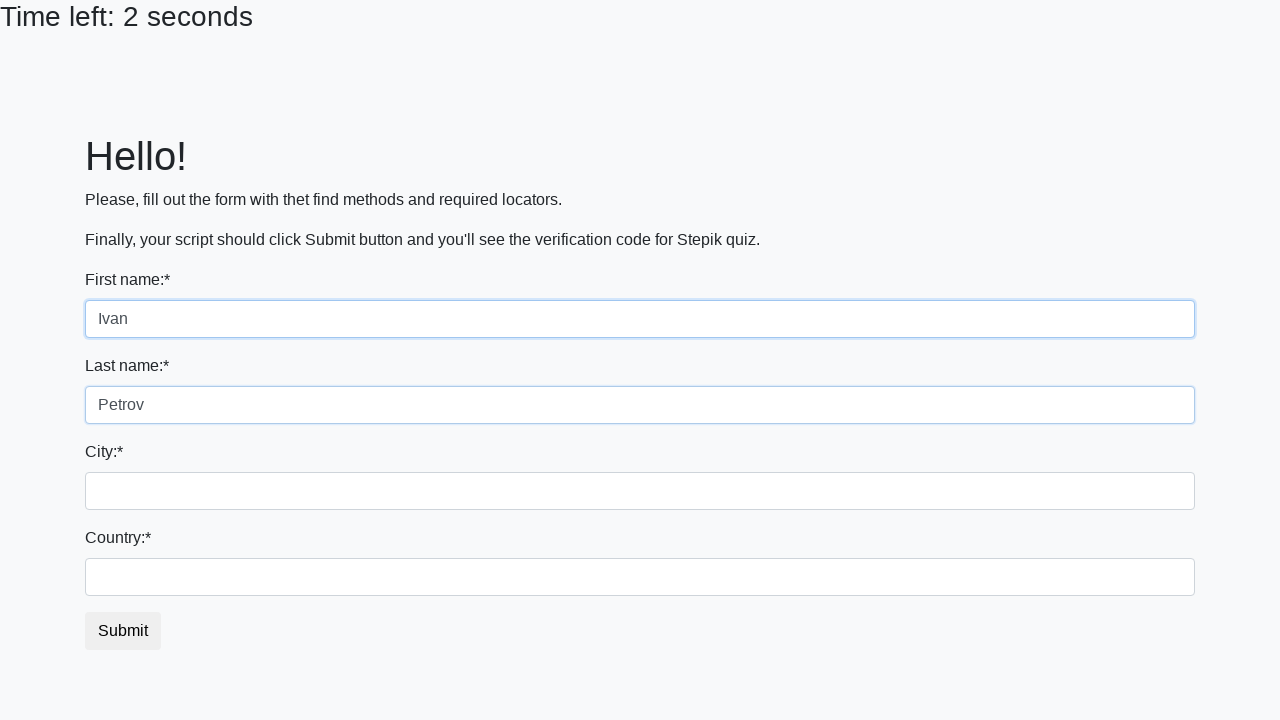

Filled city field with 'Smolensk' on .city
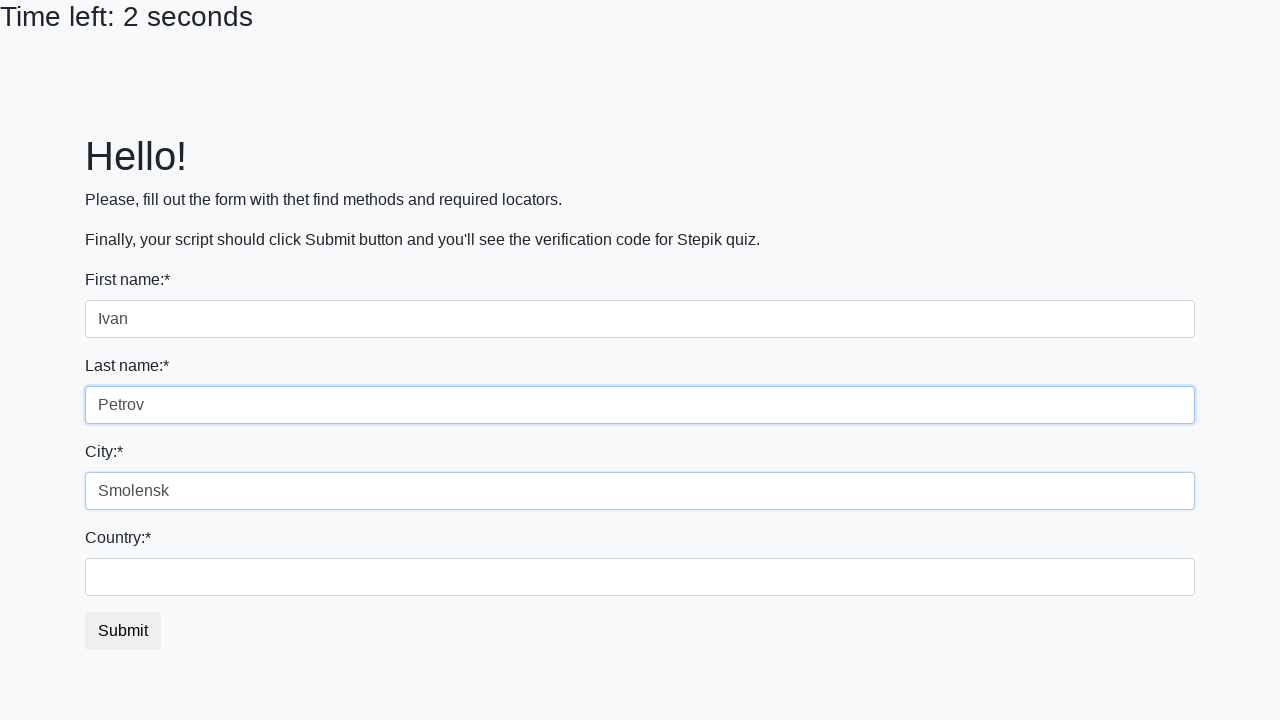

Filled country field with 'Russia' on #country
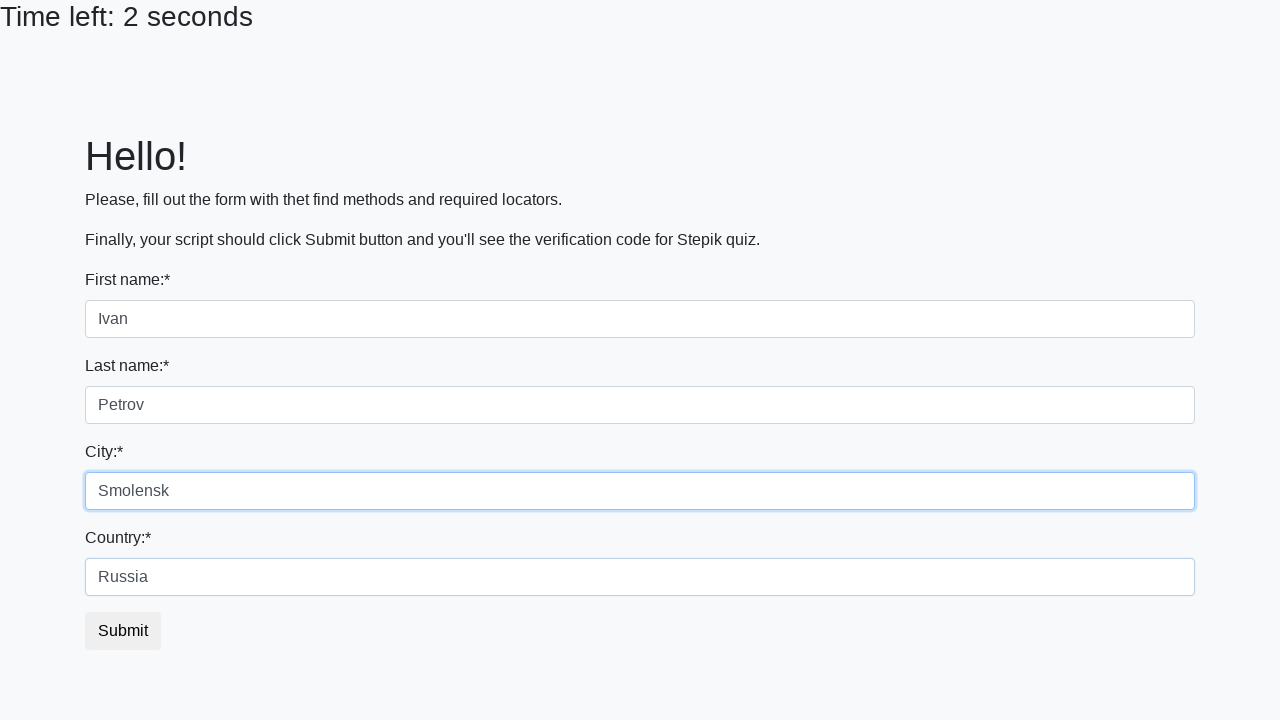

Clicked form submit button at (123, 631) on button.btn
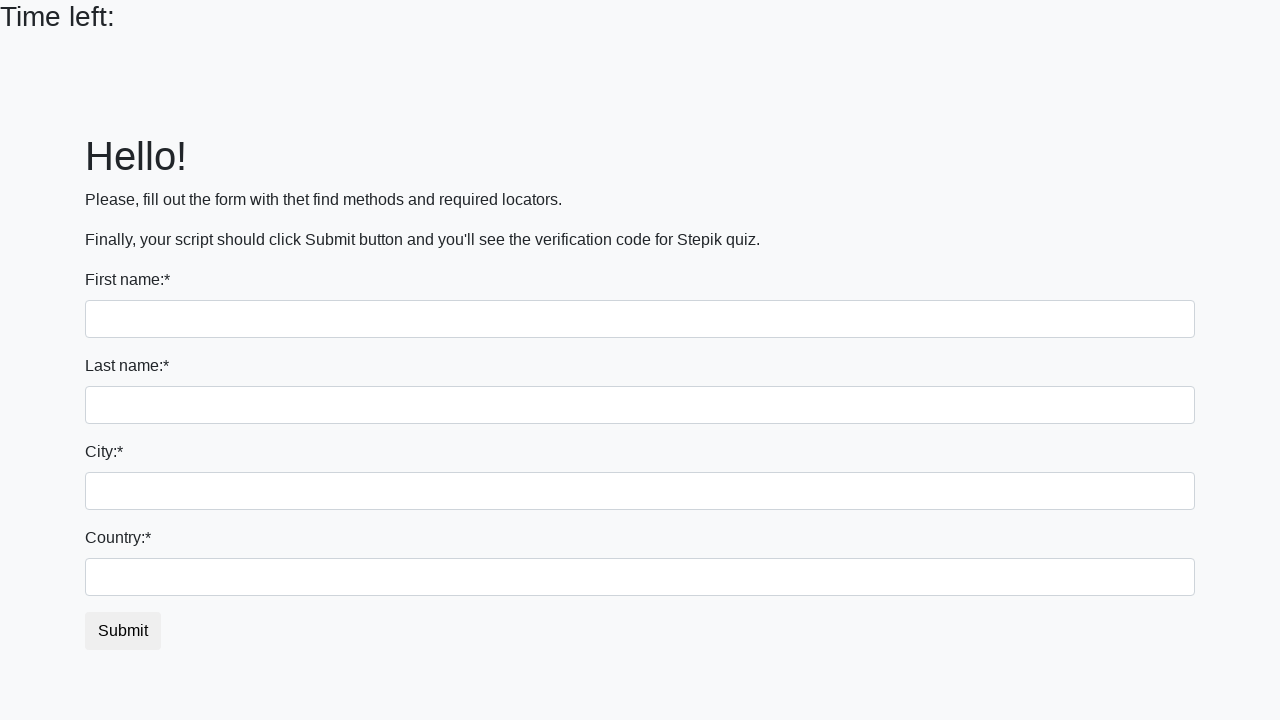

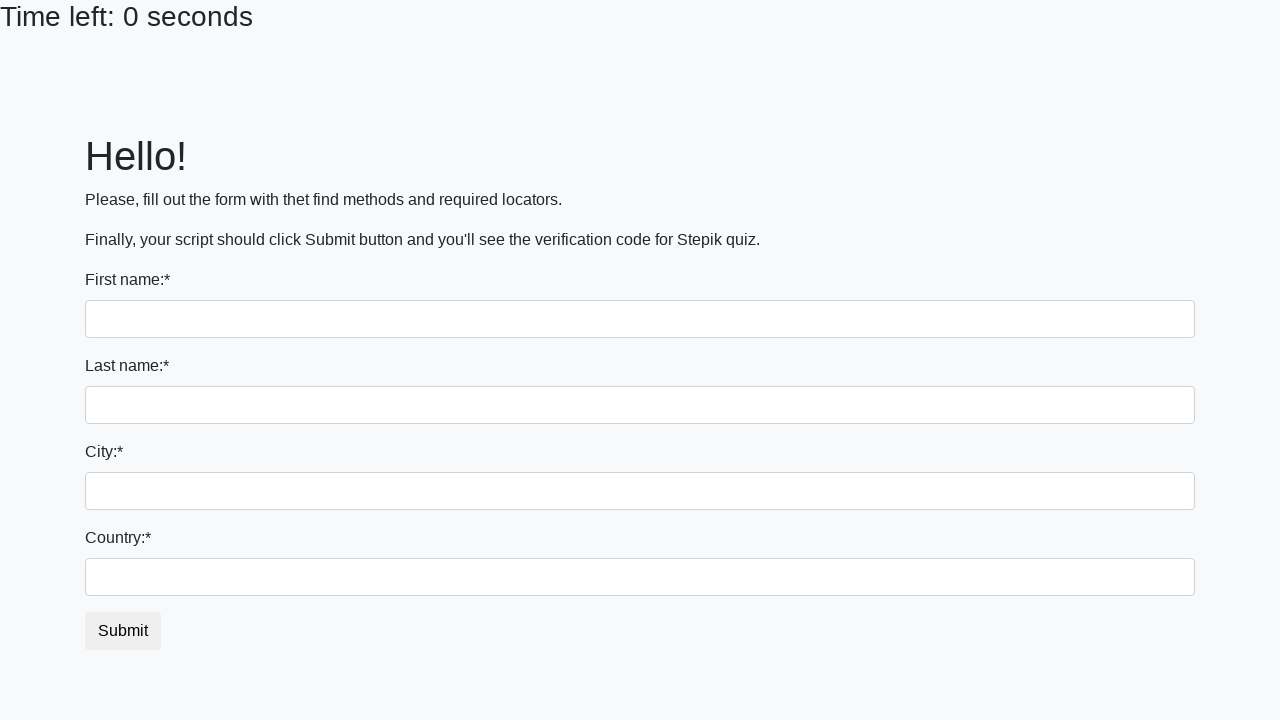